Tests that the news page loads correctly by verifying the URL contains /haberler and checking for a heading containing "haberler"

Starting URL: https://egundem.com/haberler

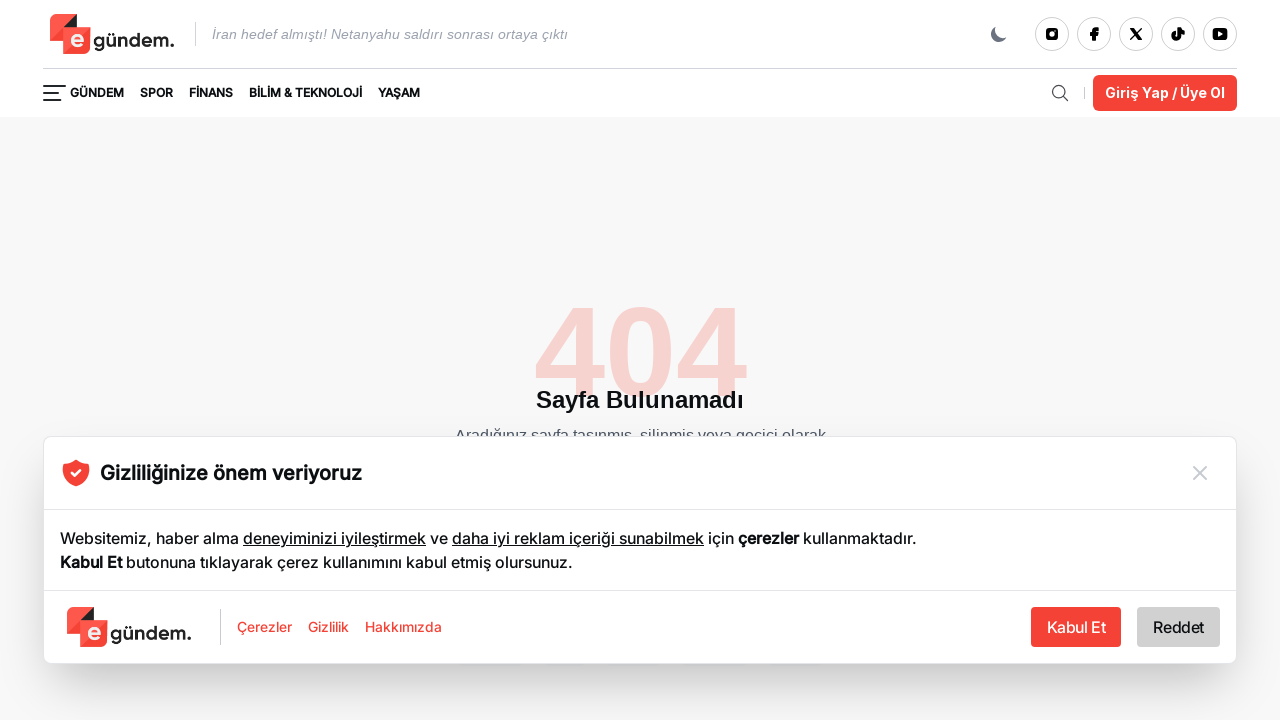

Waited for page to reach domcontentloaded state
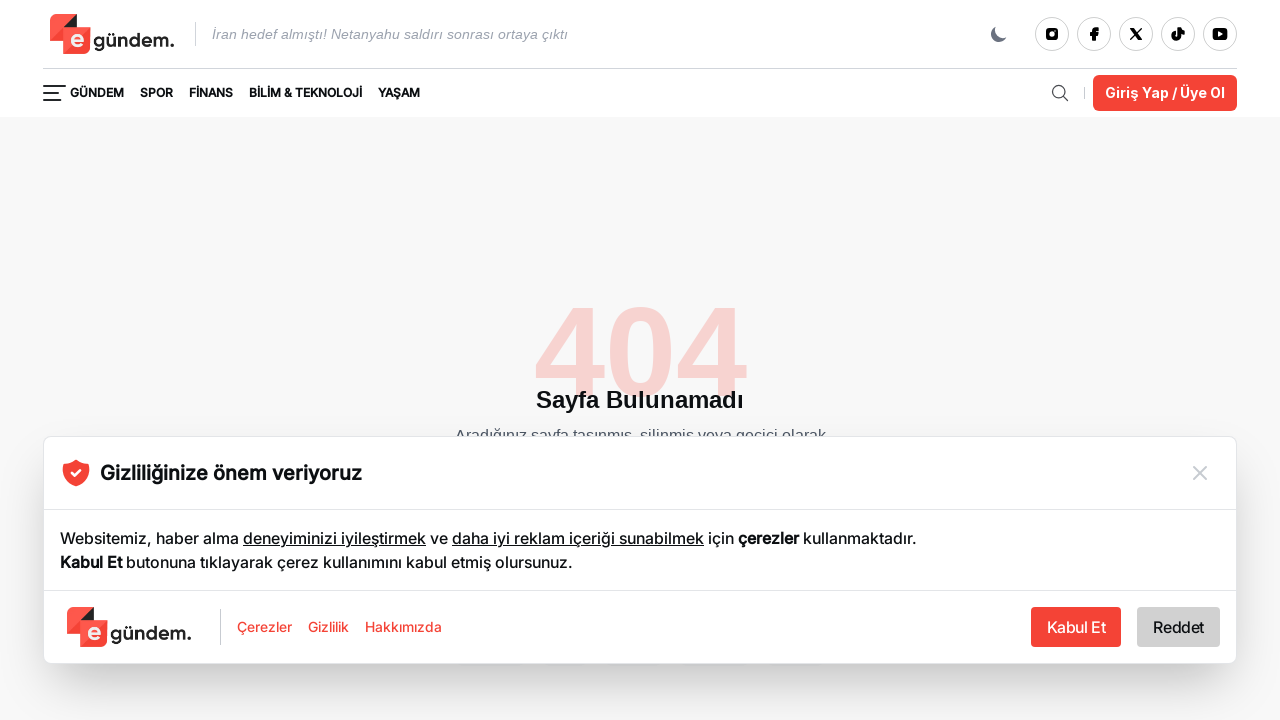

Waited for heading element (h1 or h2) to be present on news page
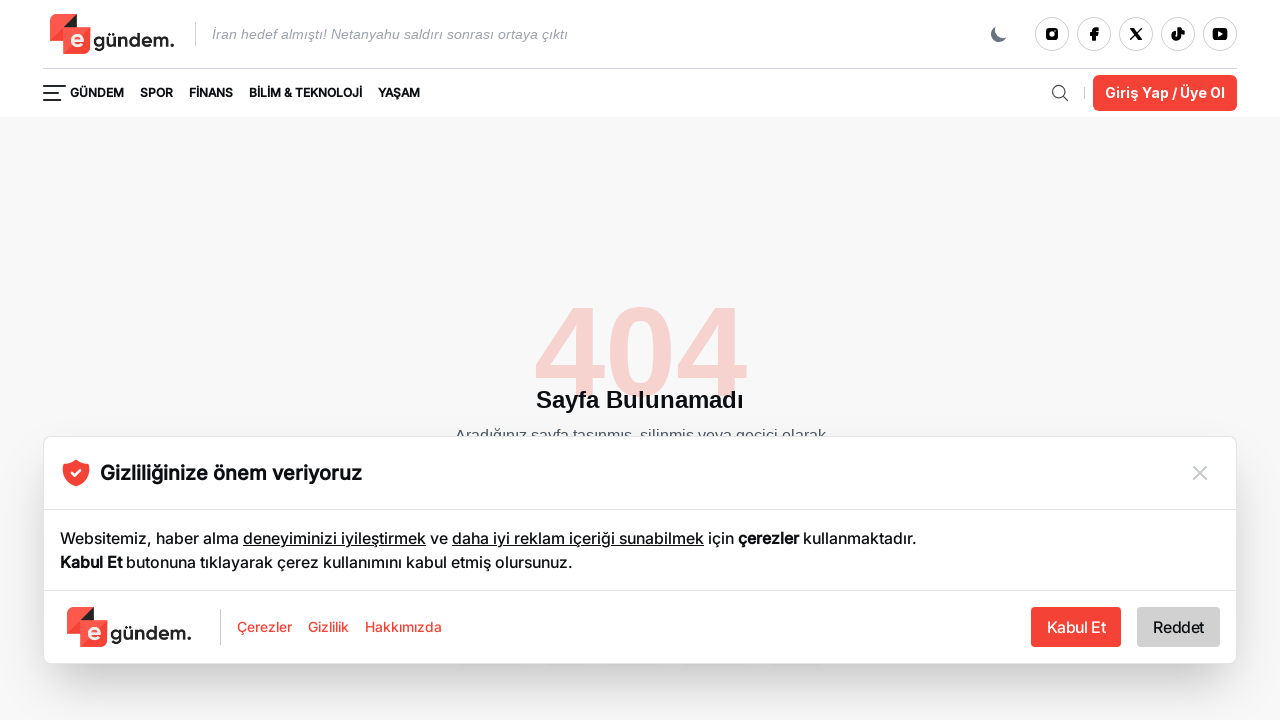

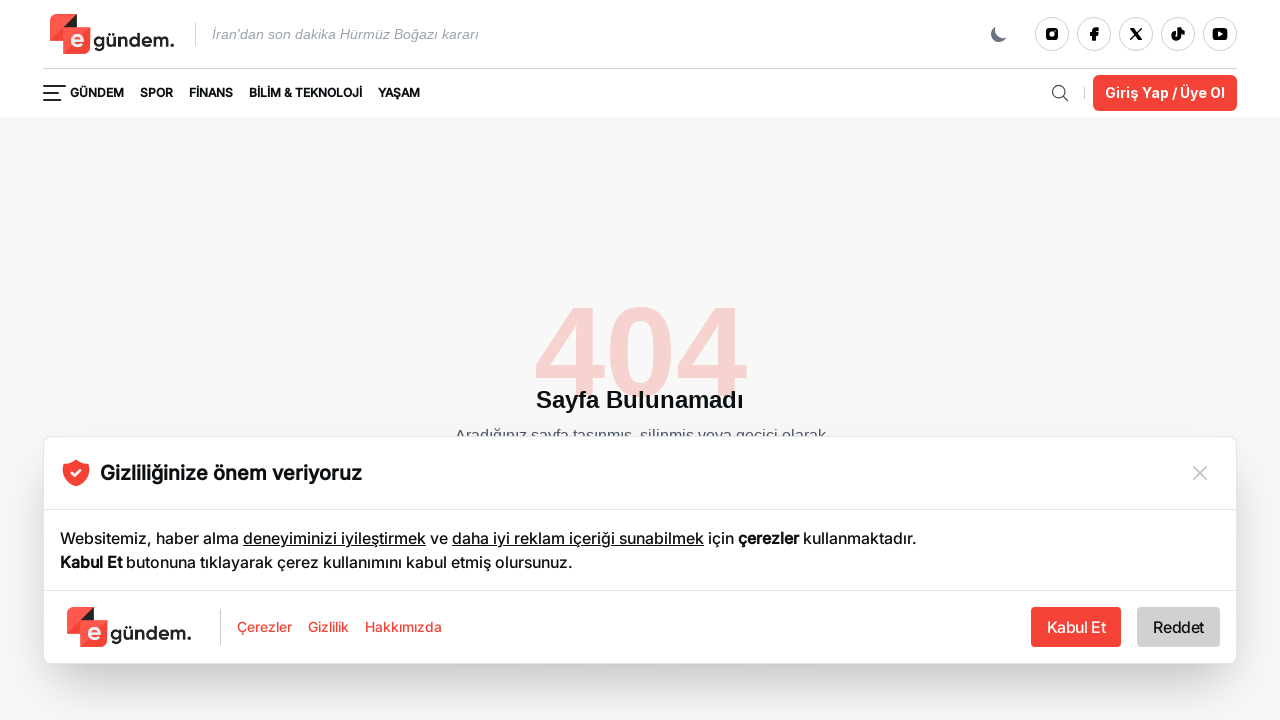